Automates registration form submission by filling in personal details including name, email, password, gender selection, addresses, and pincode

Starting URL: https://grotechminds.com/registration/

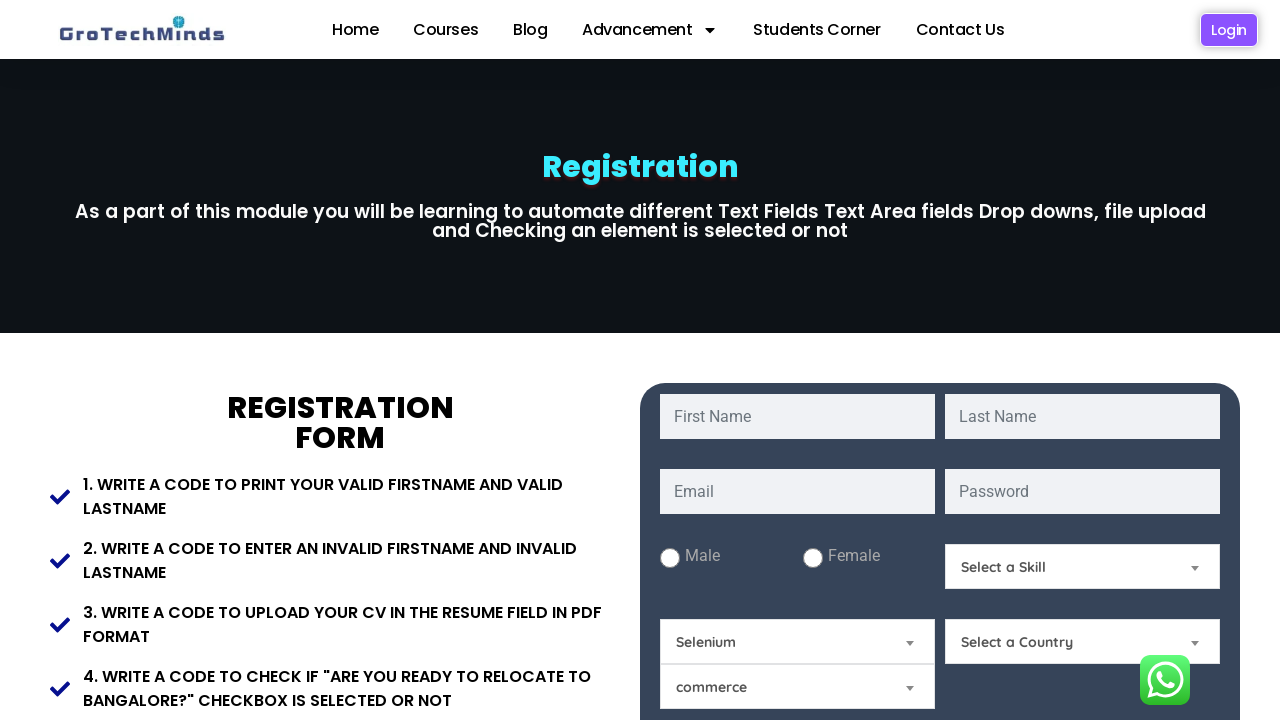

Filled first name field with 'Maithili' on #fname
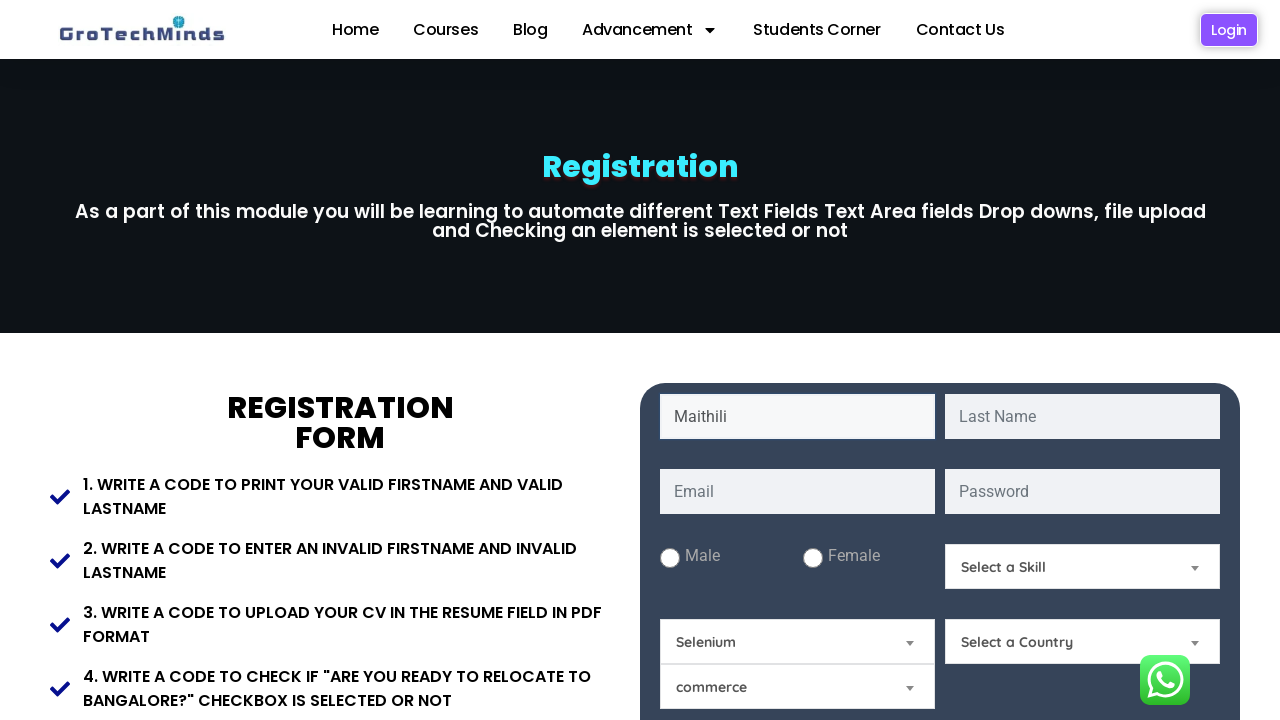

Filled last name field with 'Sharma' on #lname
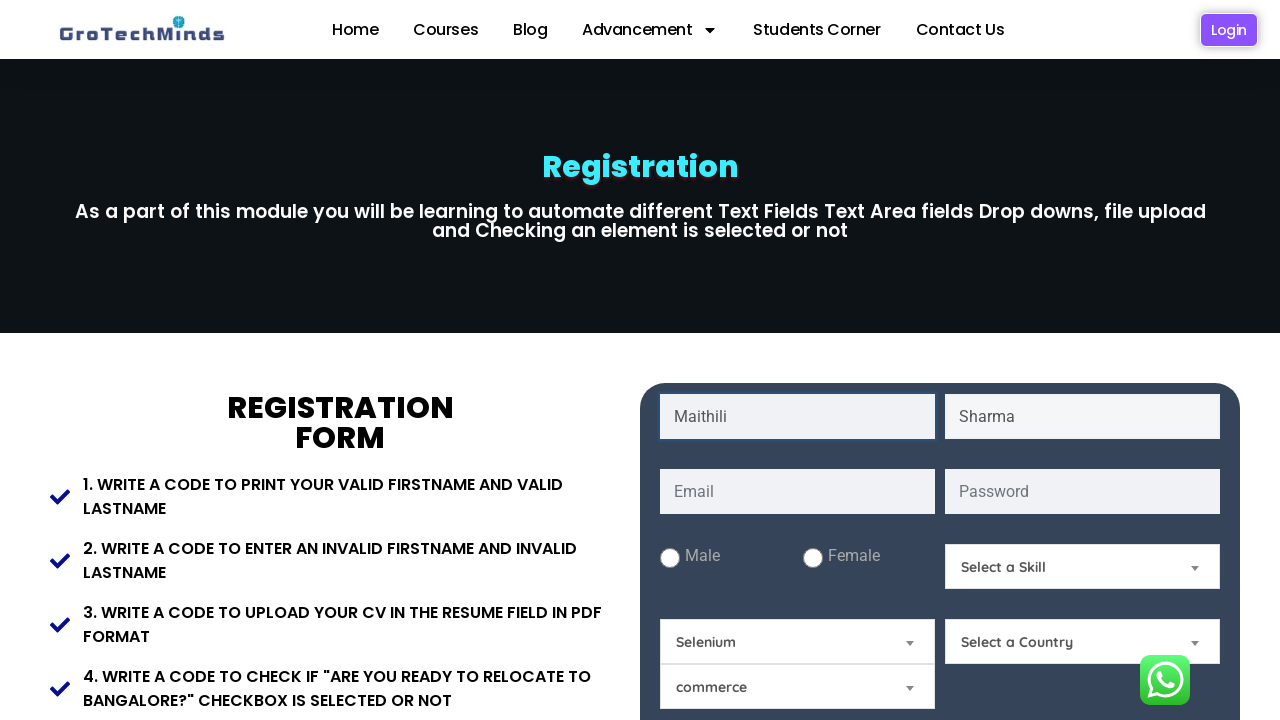

Filled email field with 'maithilisharma@xyz.com' on input[name='email']
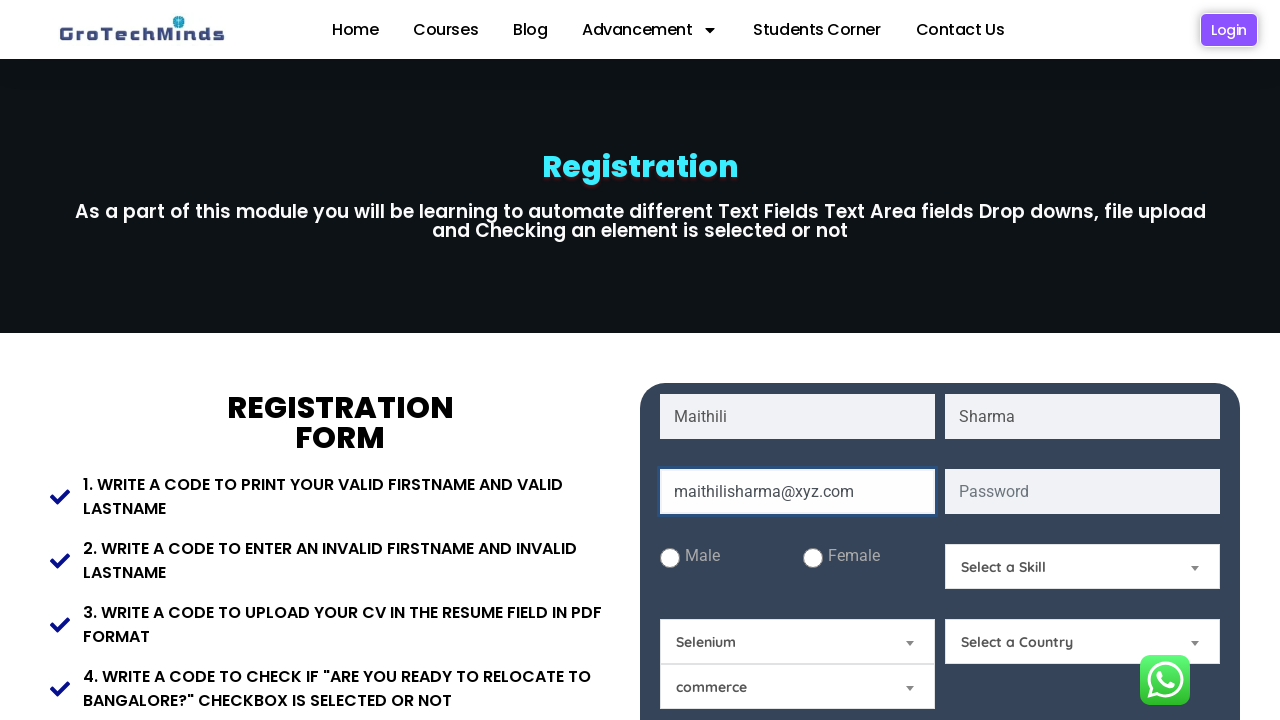

Filled password field with 'Msharma@123' on input[name='password']
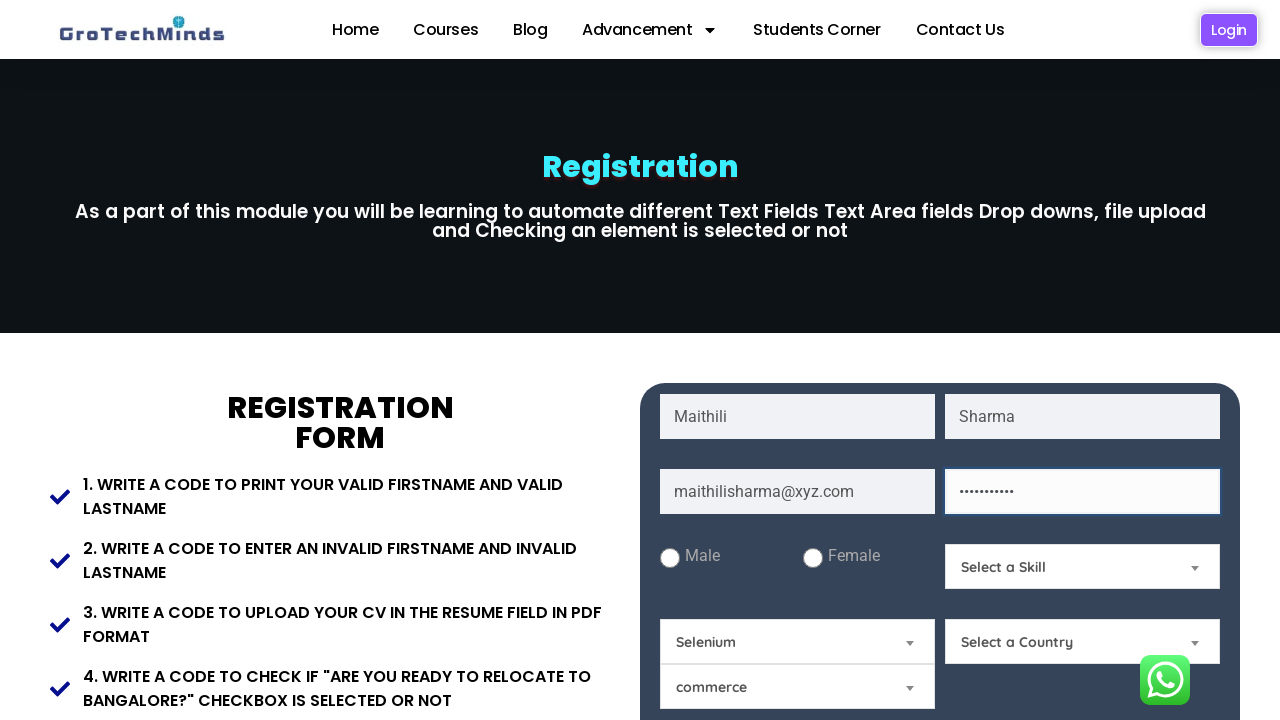

Selected Female gender option at (812, 558) on input#Female
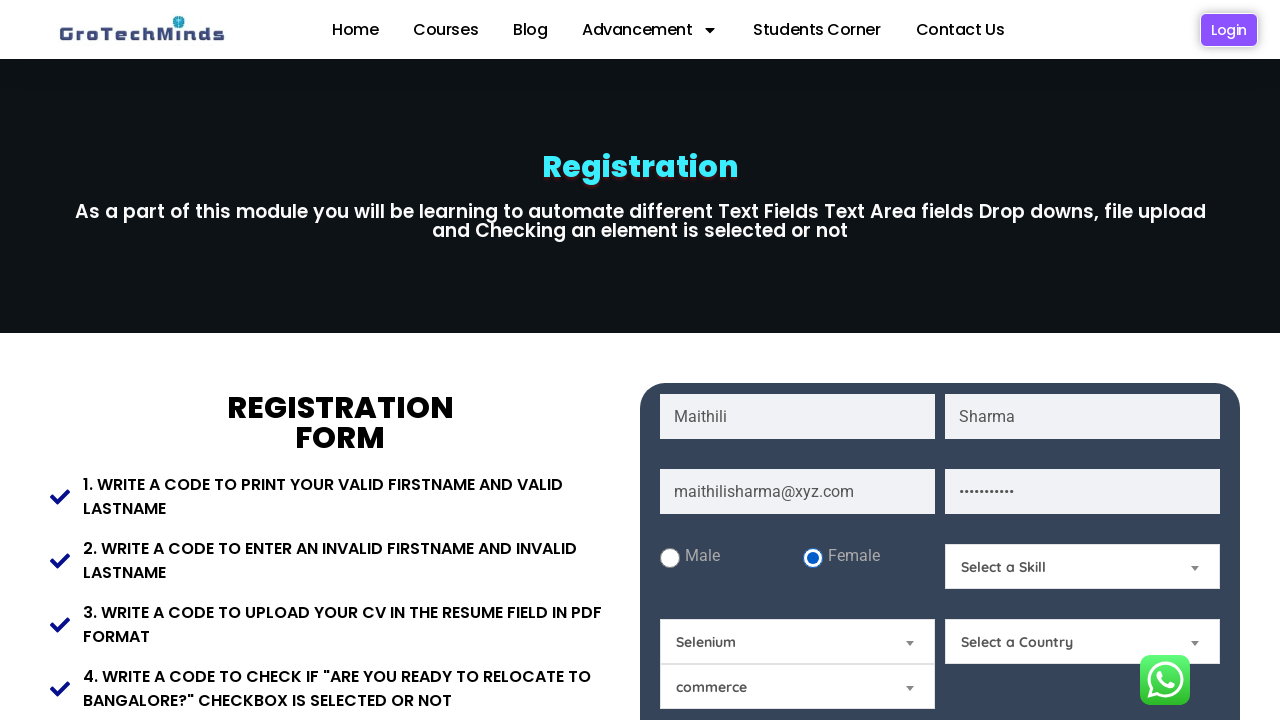

Filled present address field with 'Nagar Parishad Colony, Choudhary ward, Hinganghat-442301' on #Present-Address
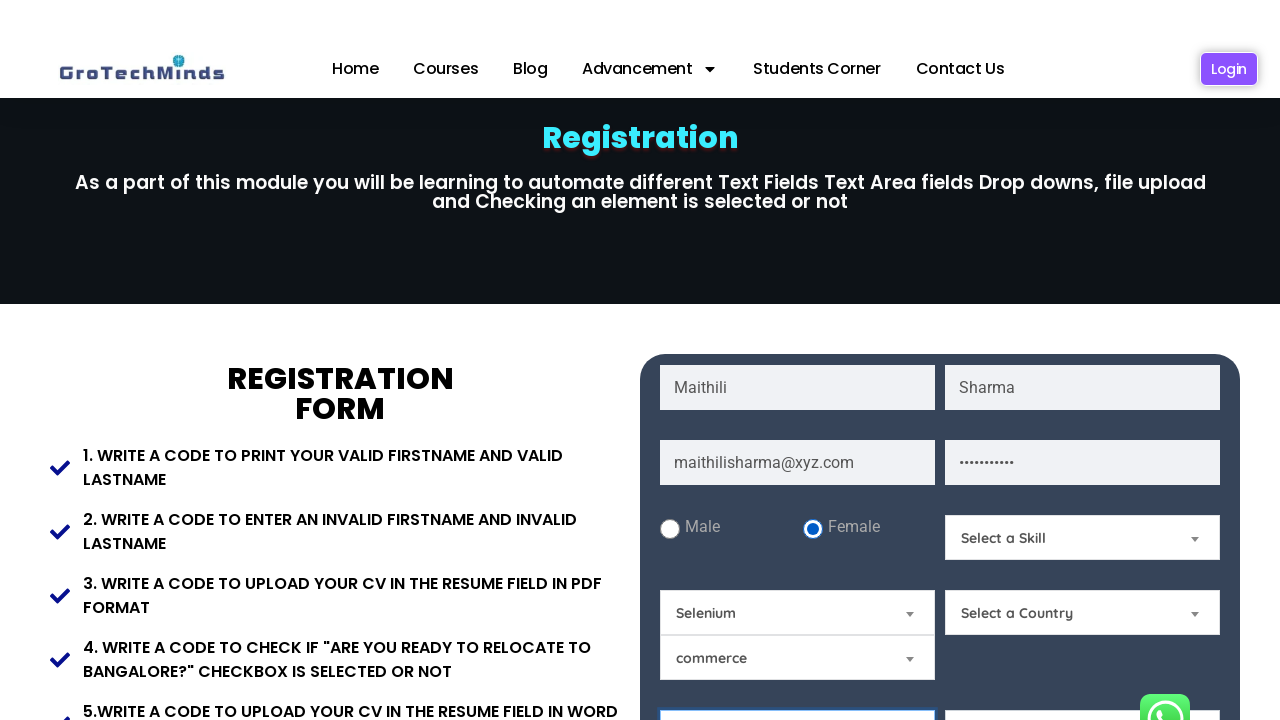

Selected all text in present address field on #Present-Address
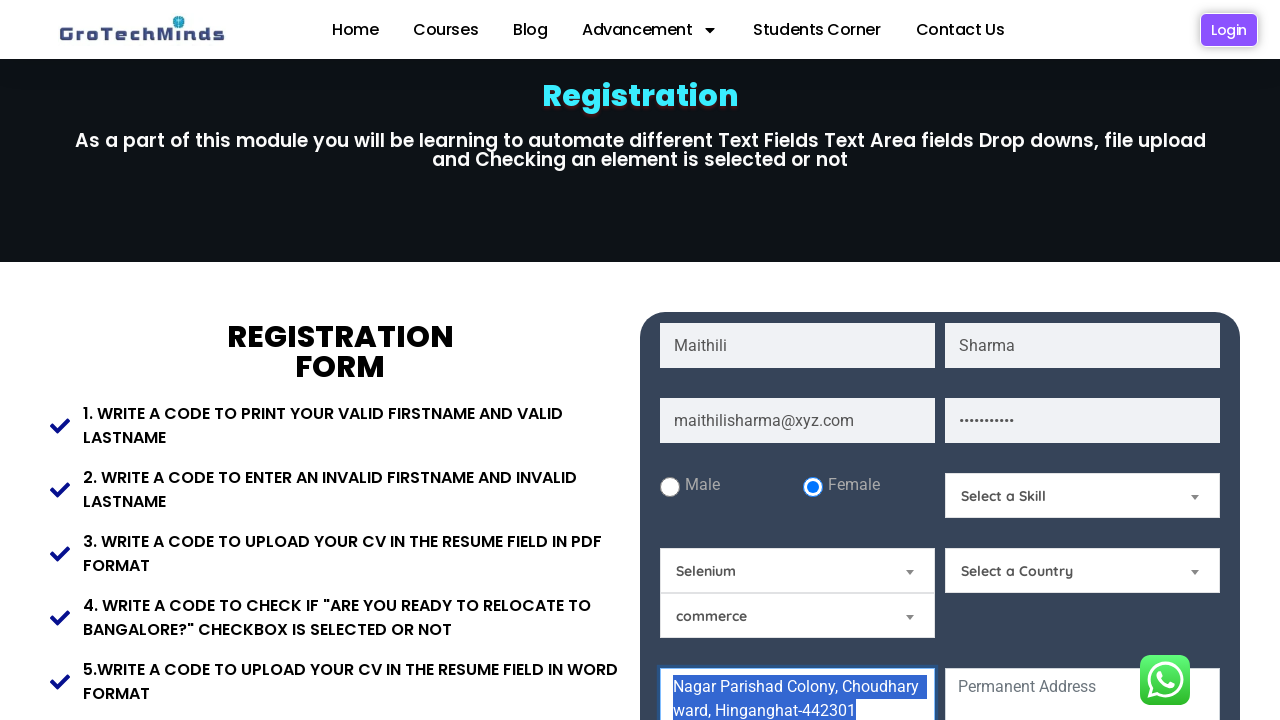

Copied present address text on #Present-Address
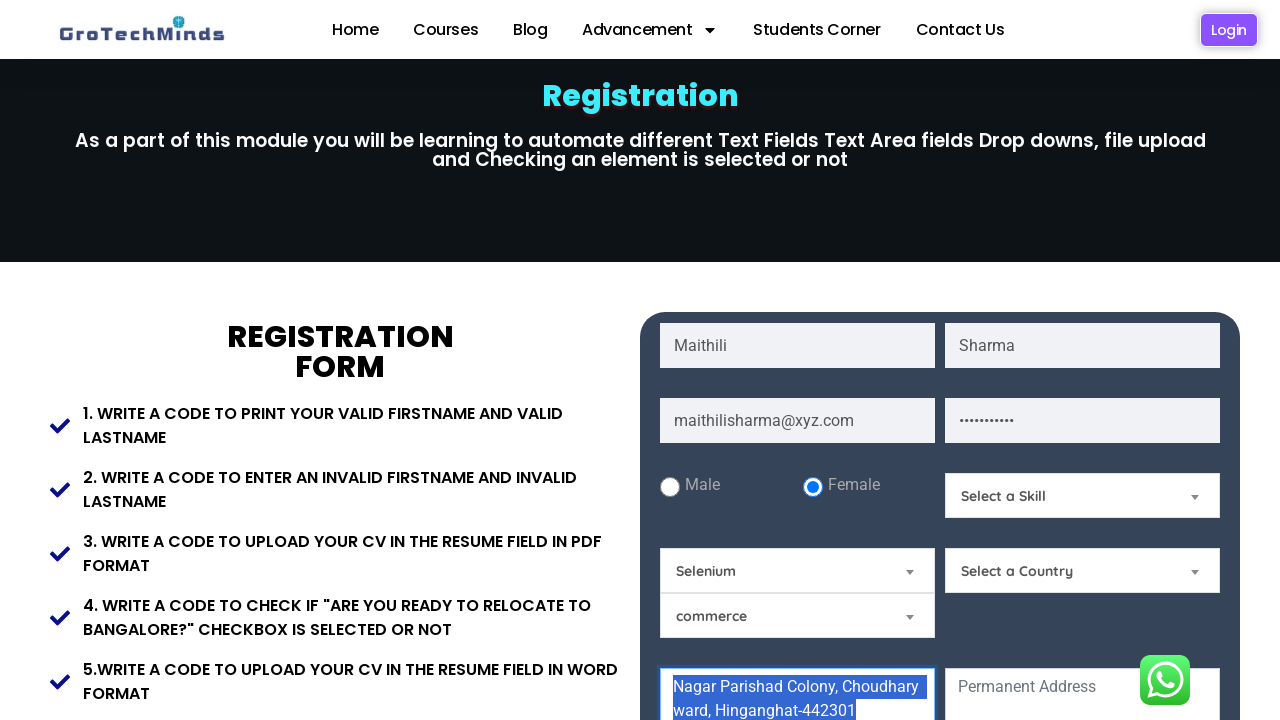

Pasted present address to permanent address field on #Permanent-Address
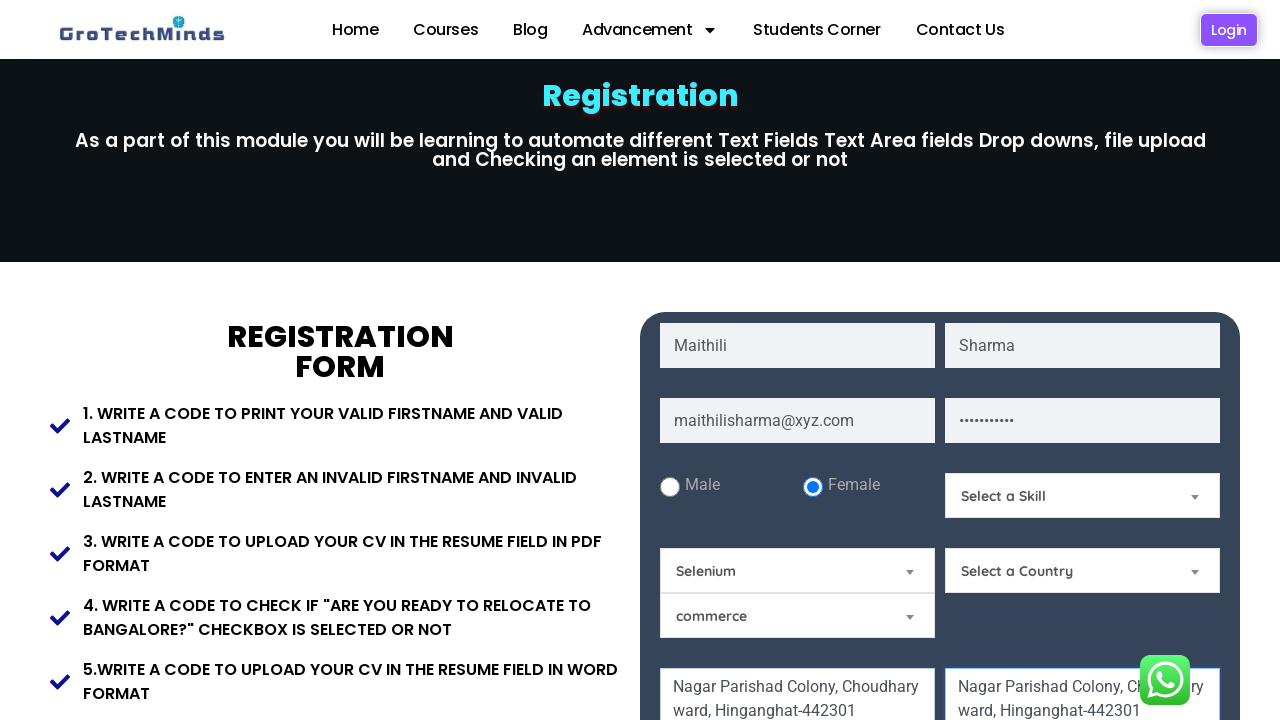

Filled pincode field with '442301' on input[name='Pincode']
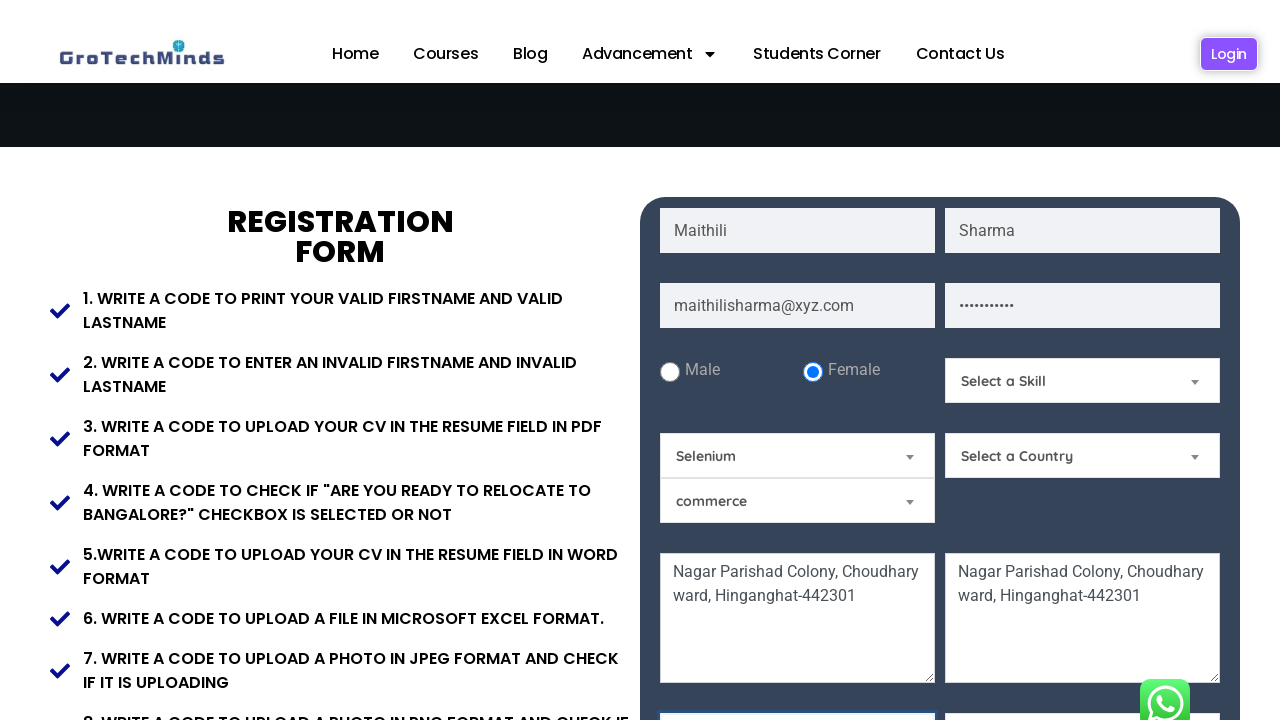

Clicked Submit button to complete registration form submission at (940, 360) on button[name='Submit']
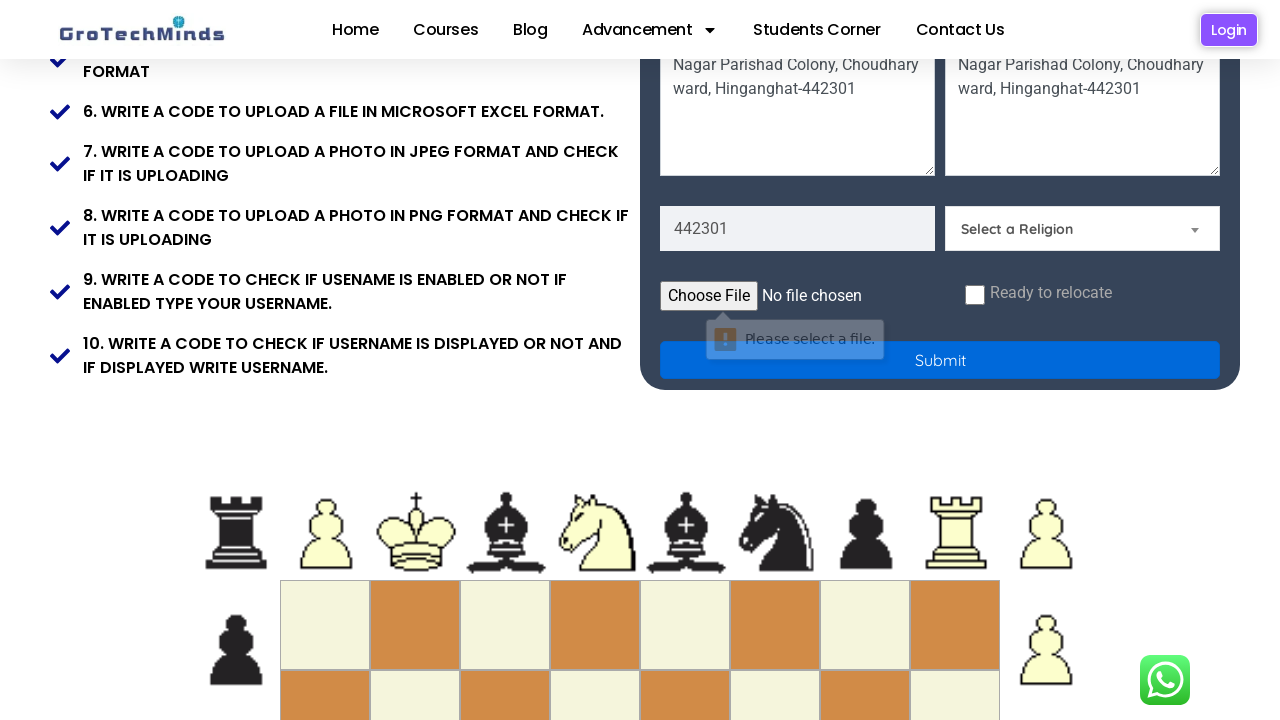

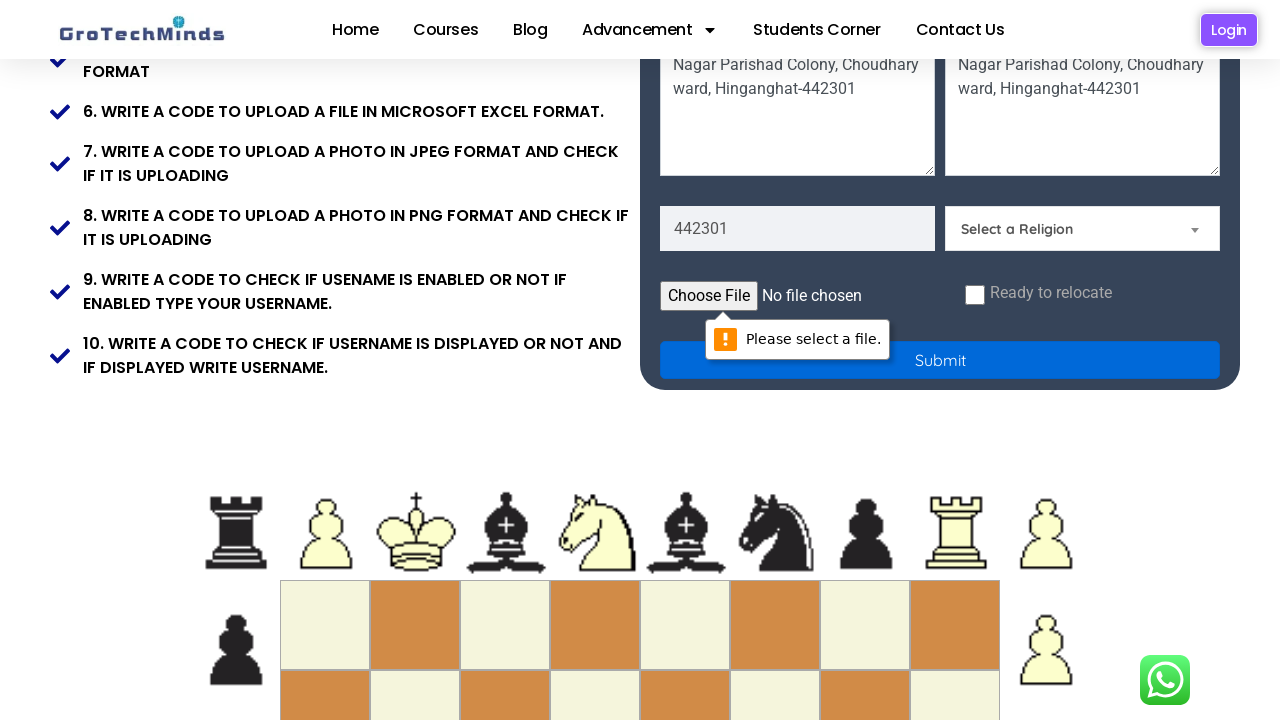